Searches for water bottles on Walmart website by entering a search query and pressing Enter

Starting URL: https://www.walmart.com/

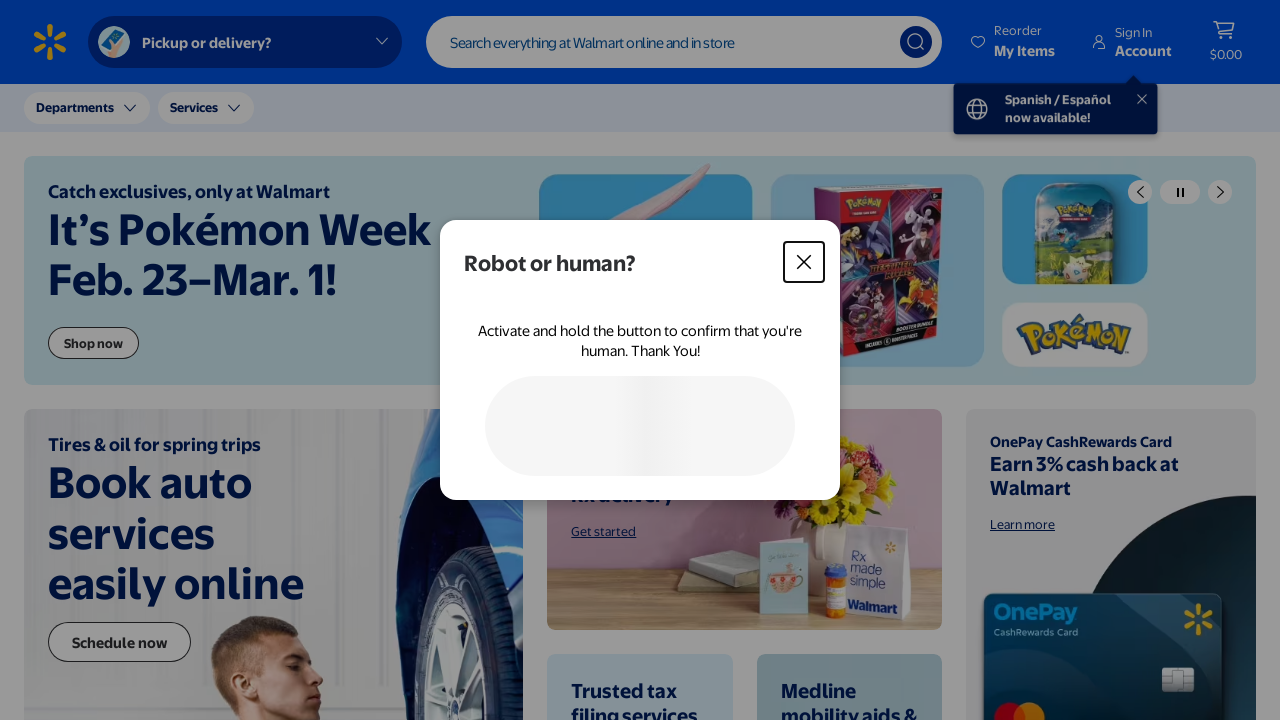

Entered 'Water bottles' in search box on input[name='q']
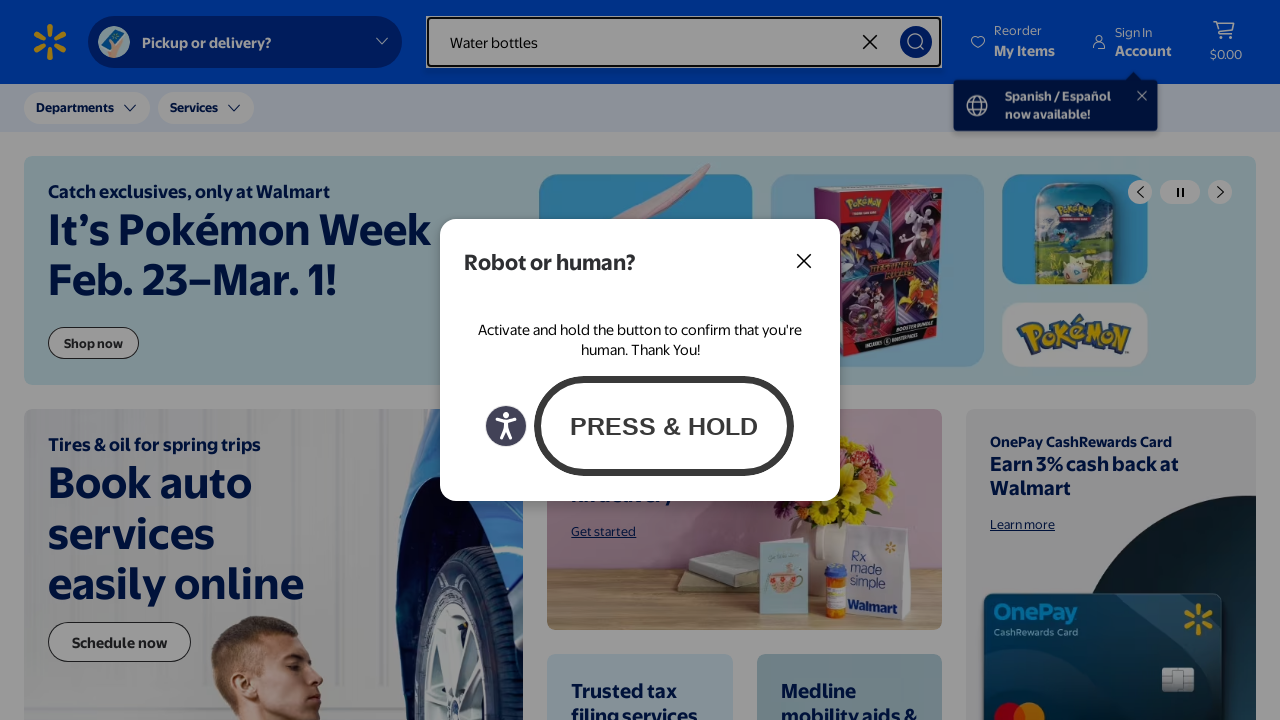

Pressed Enter to submit search query on input[name='q']
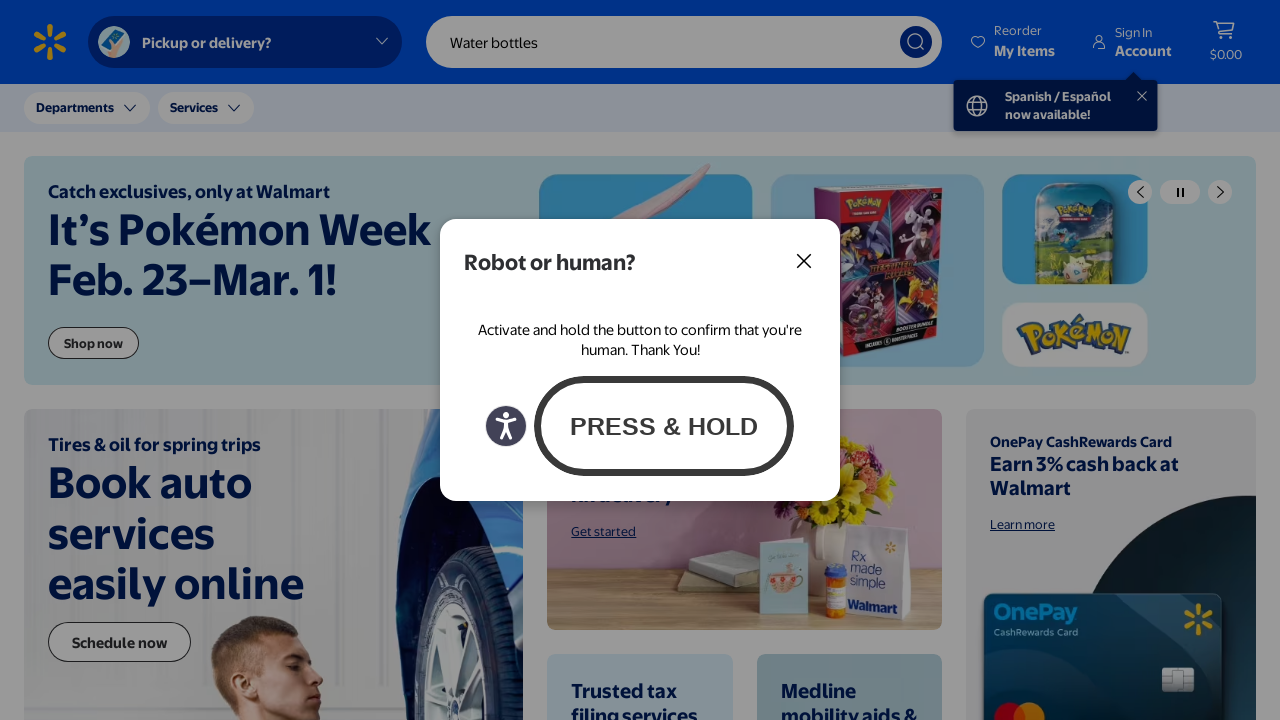

Waited for search results to load
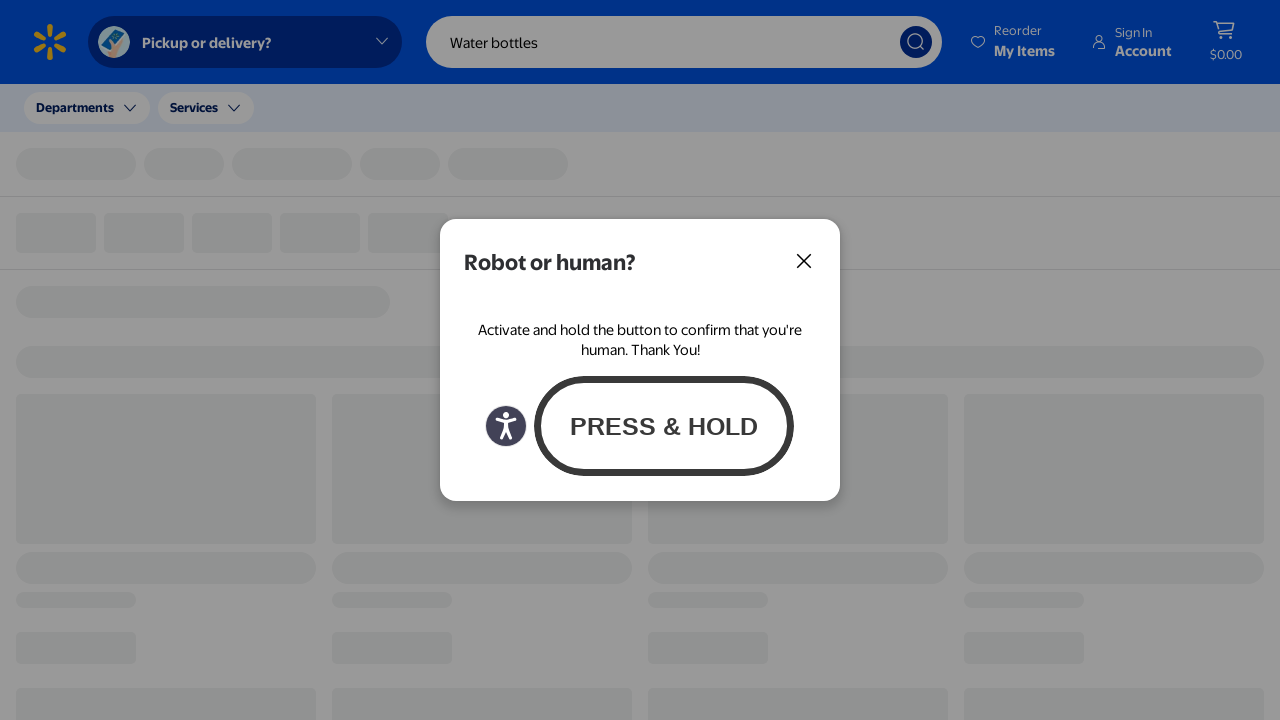

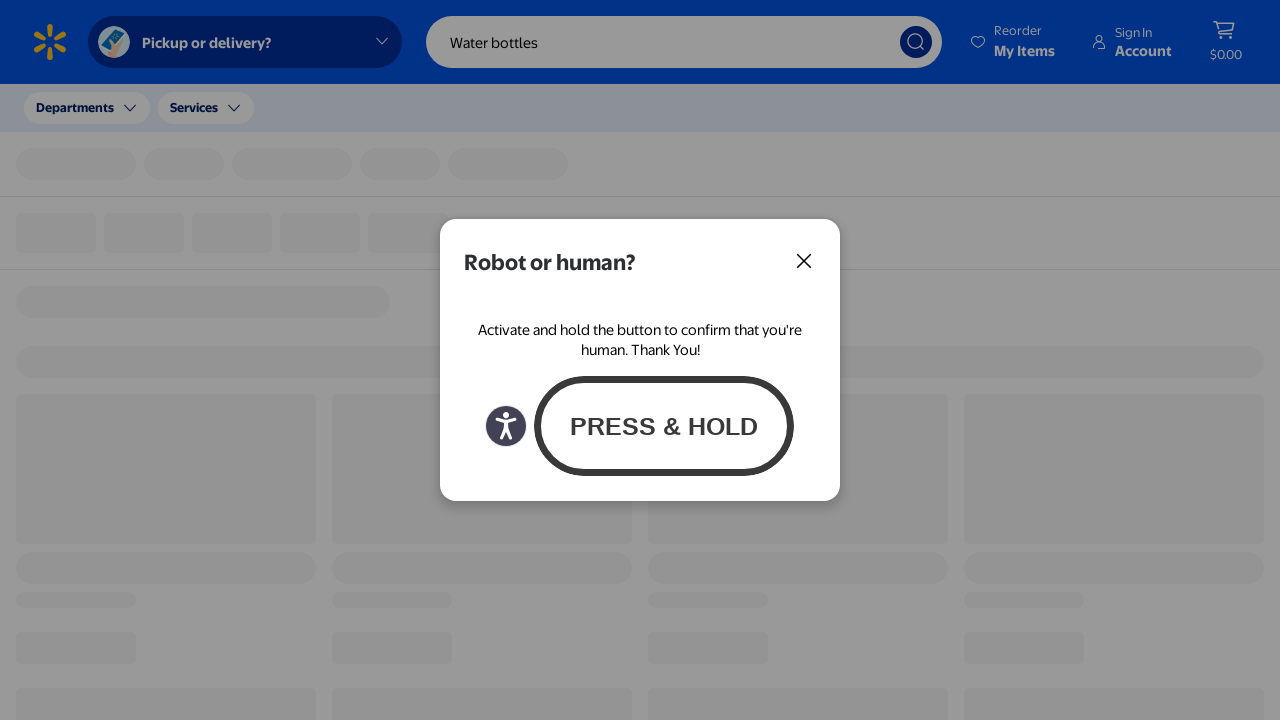